Tests navigation to Browse Languages section, filters by letter M, and verifies the last language in the table is MySQL

Starting URL: http://www.99-bottles-of-beer.net/

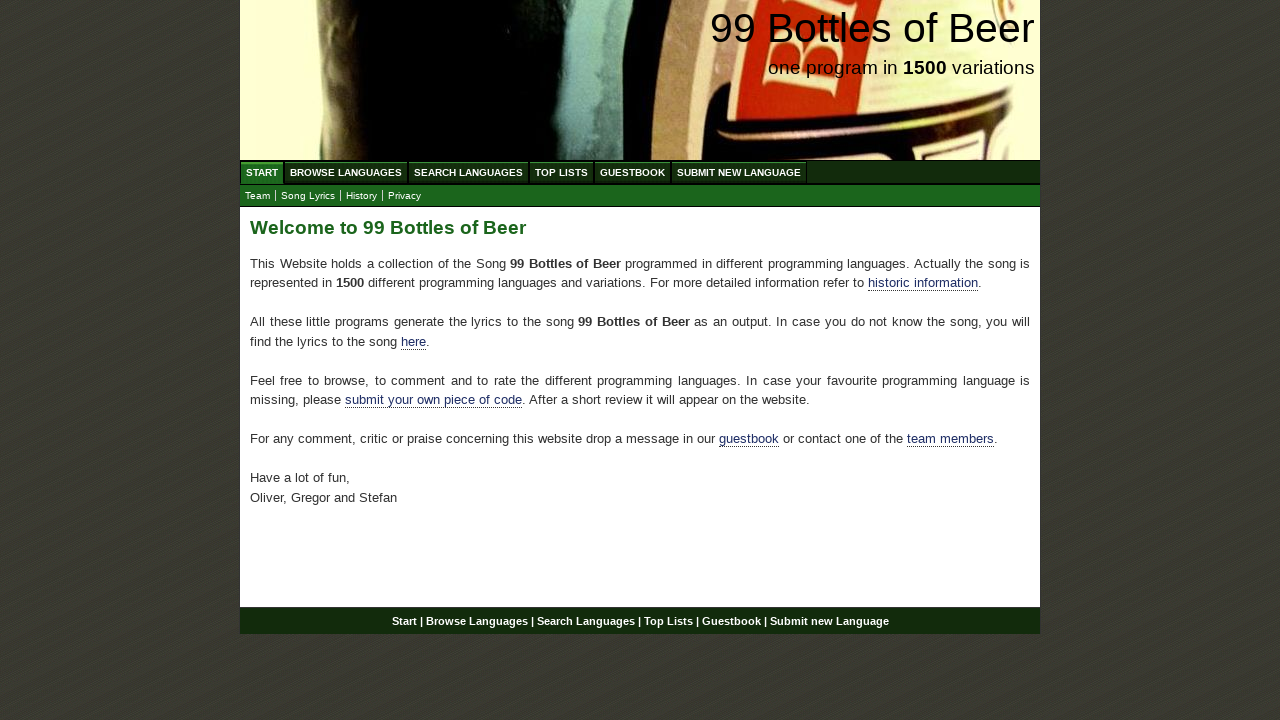

Clicked on Browse Languages menu item at (346, 172) on xpath=//ul[@id='menu']/li/a[@href='/abc.html']
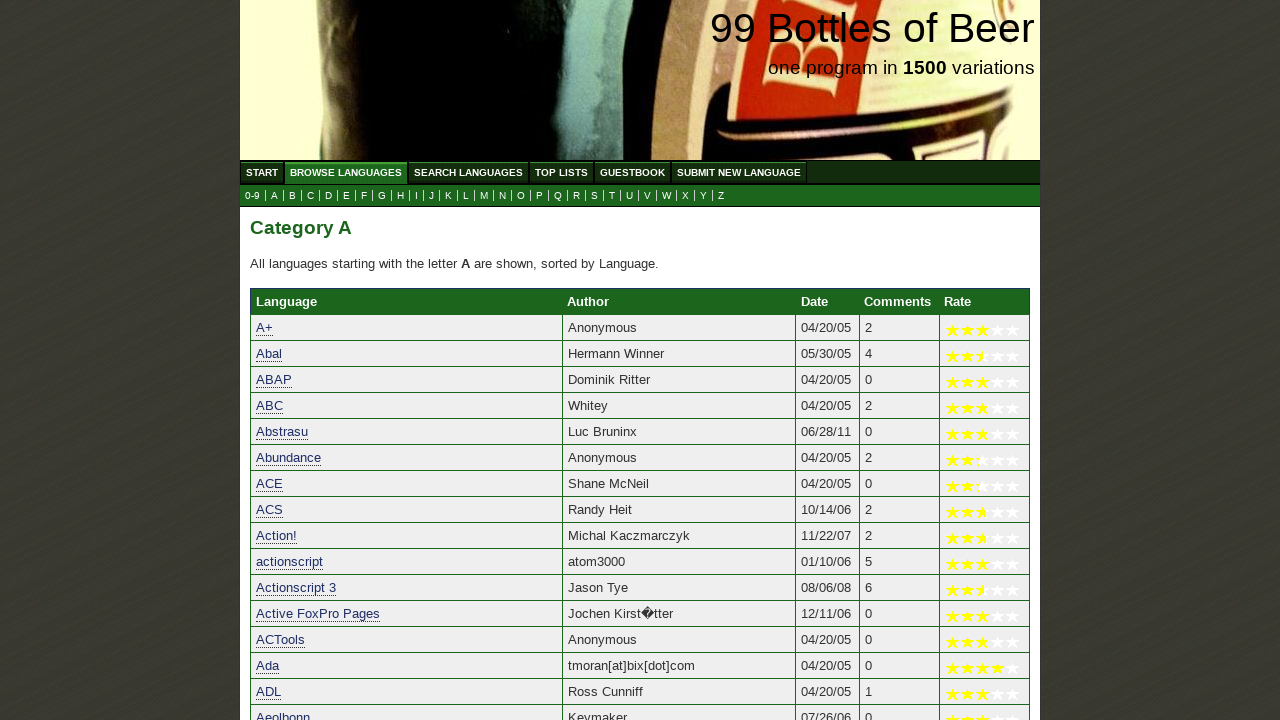

Clicked on M submenu to filter languages by letter M at (484, 196) on xpath=//ul[@id='submenu']/li/a[@href='m.html']
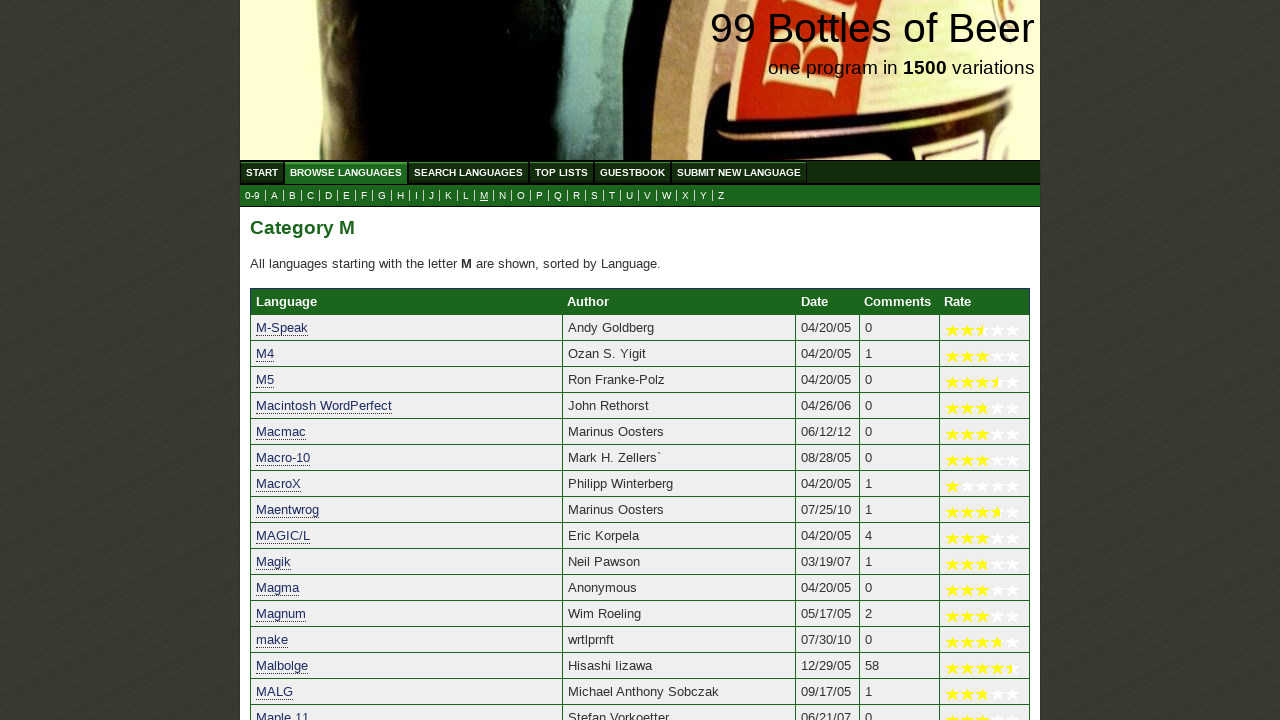

Table loaded with languages starting with M
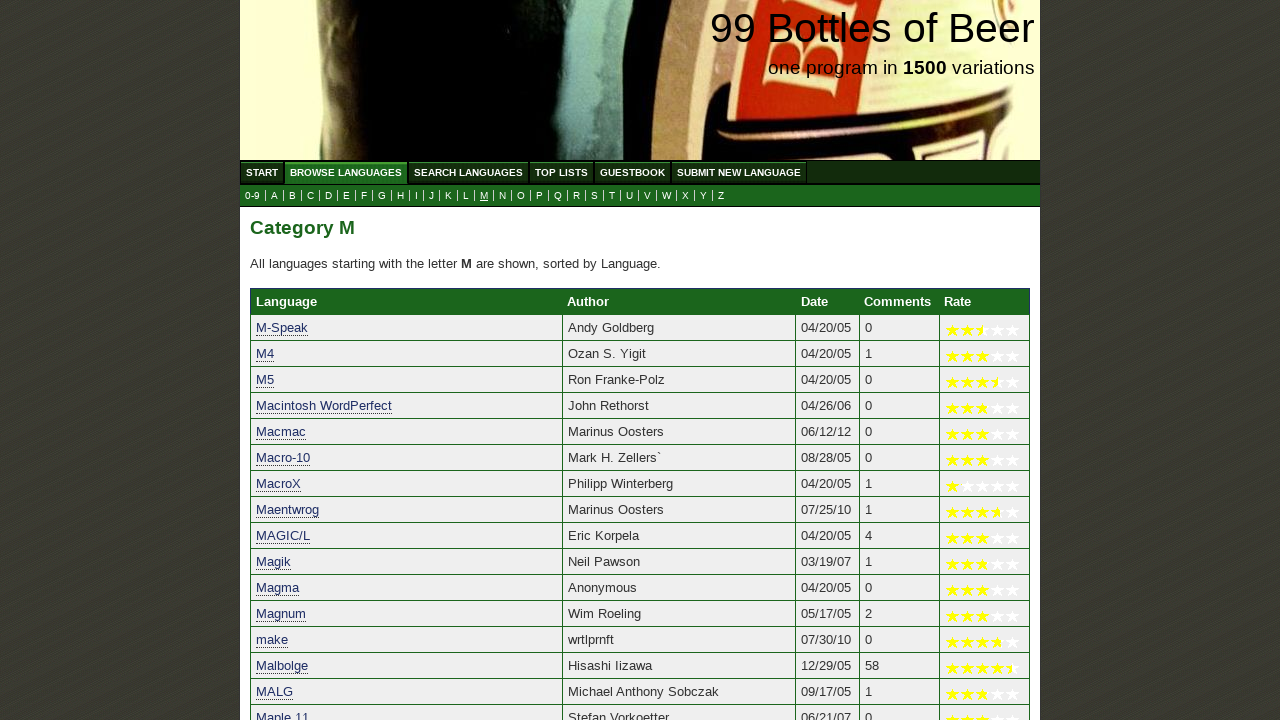

Verified that the last language in the table is MySQL
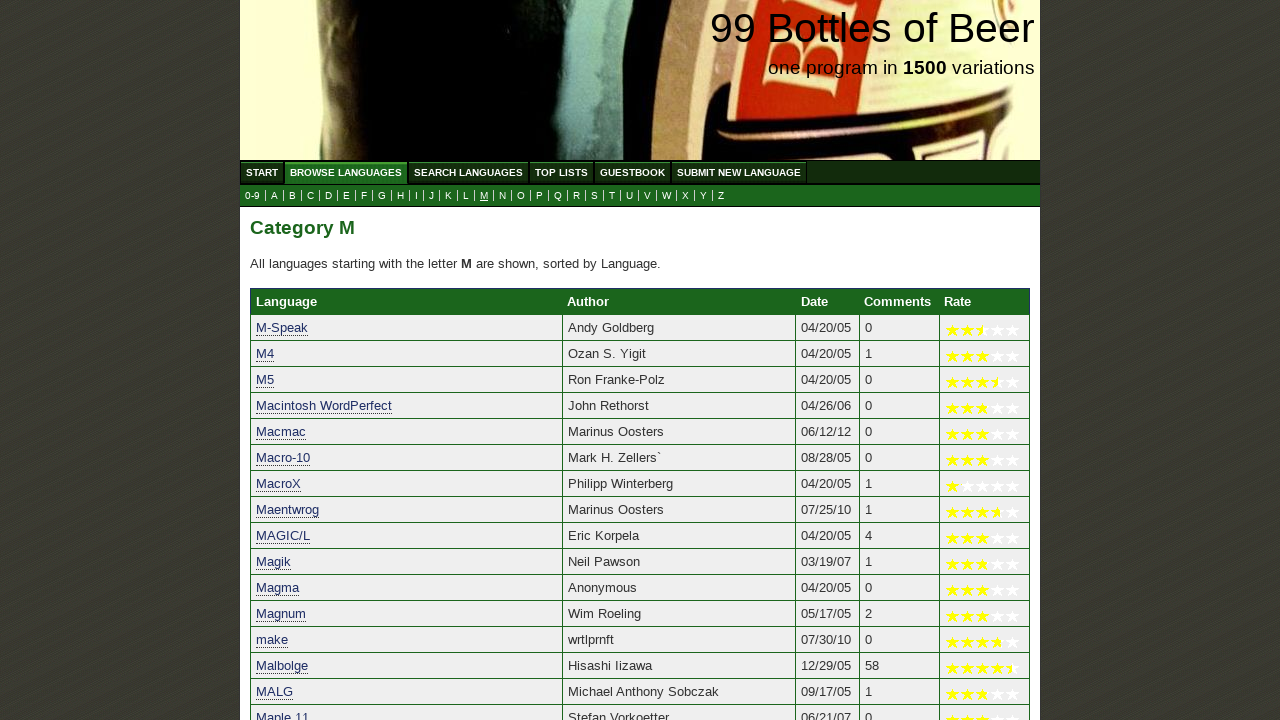

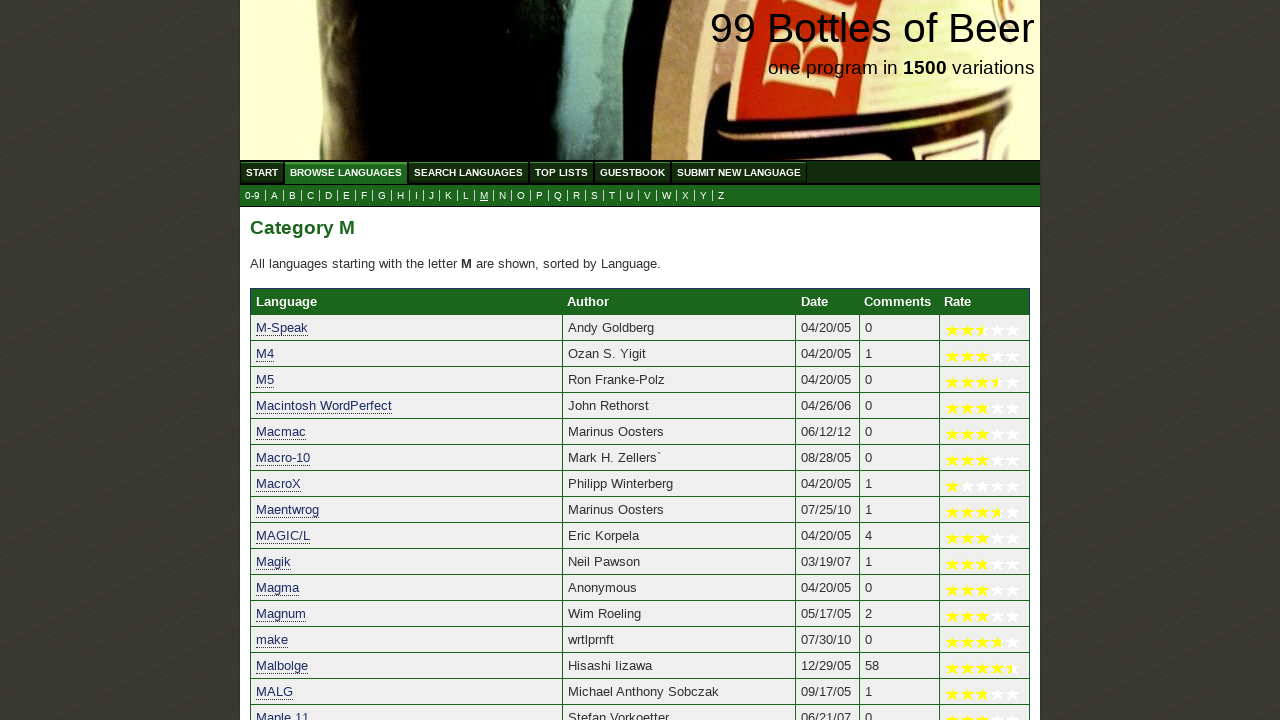